Tests dynamic content loading by clicking a start button and waiting for the "Hello World!" text to appear after the loading animation completes.

Starting URL: https://the-internet.herokuapp.com/dynamic_loading/2

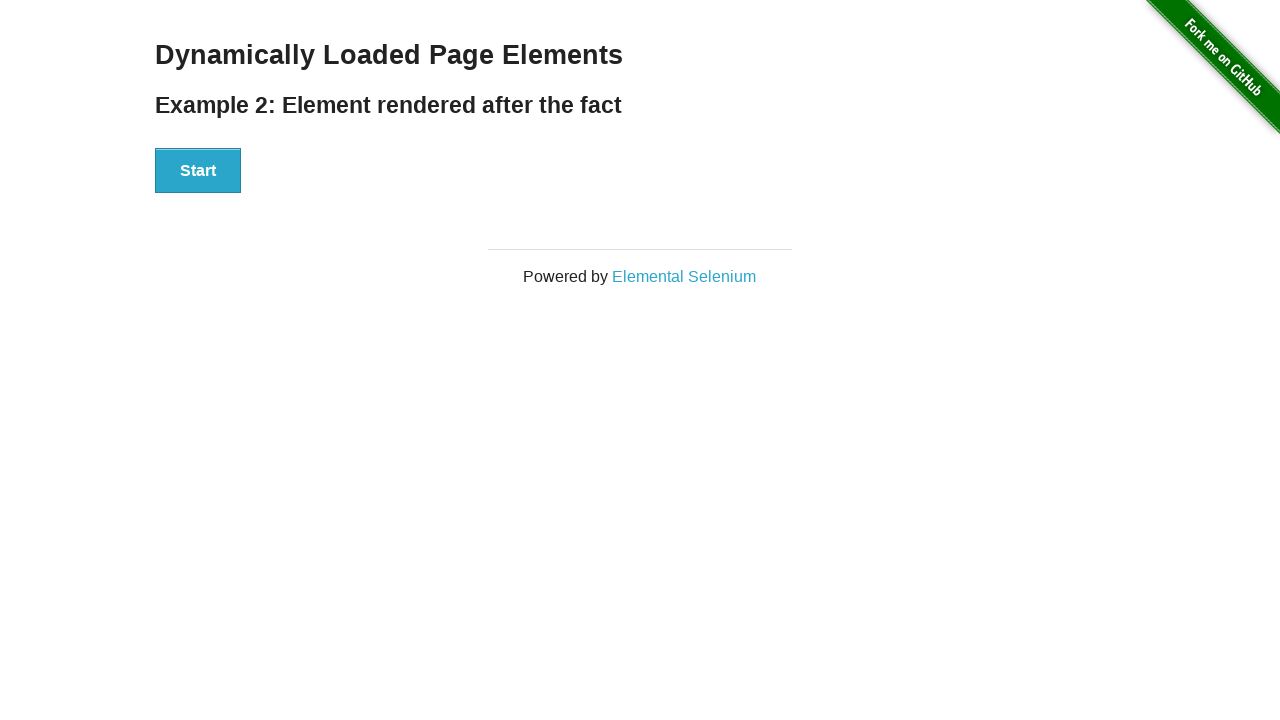

Clicked the start button to trigger dynamic loading at (198, 171) on div#start button
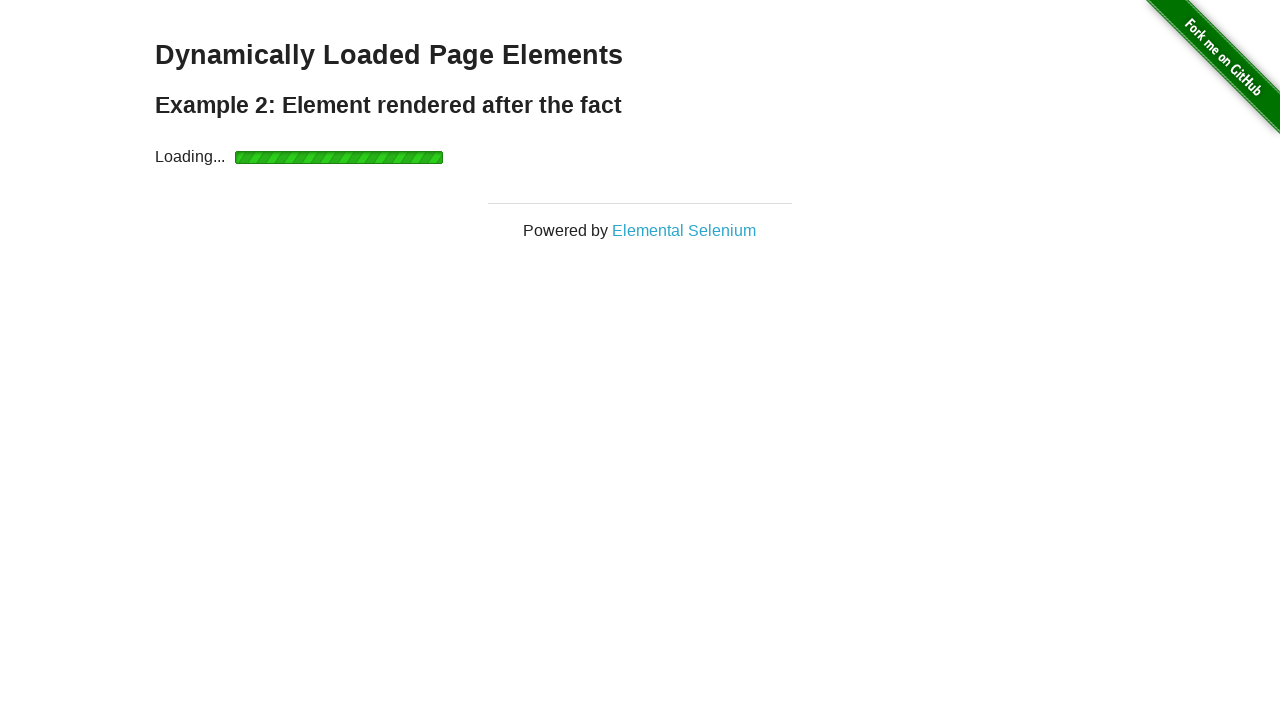

Waited for the dynamically loaded text to appear
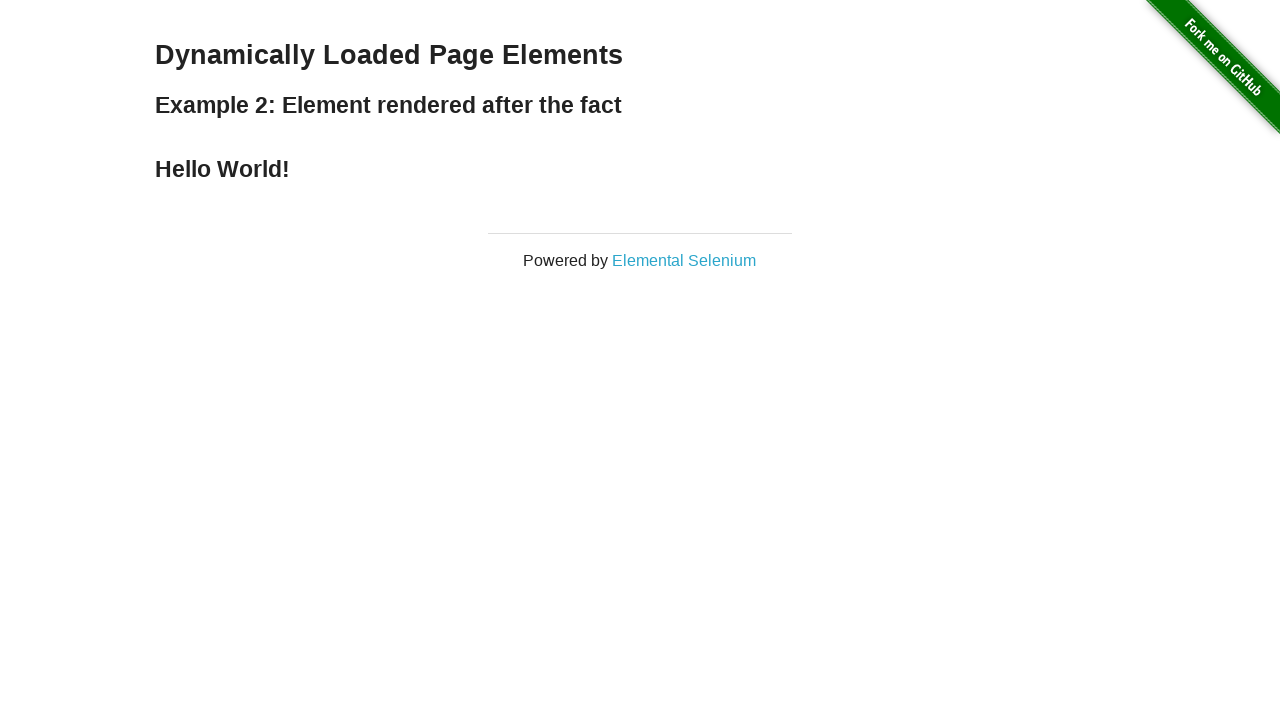

Located the 'Hello World!' text element
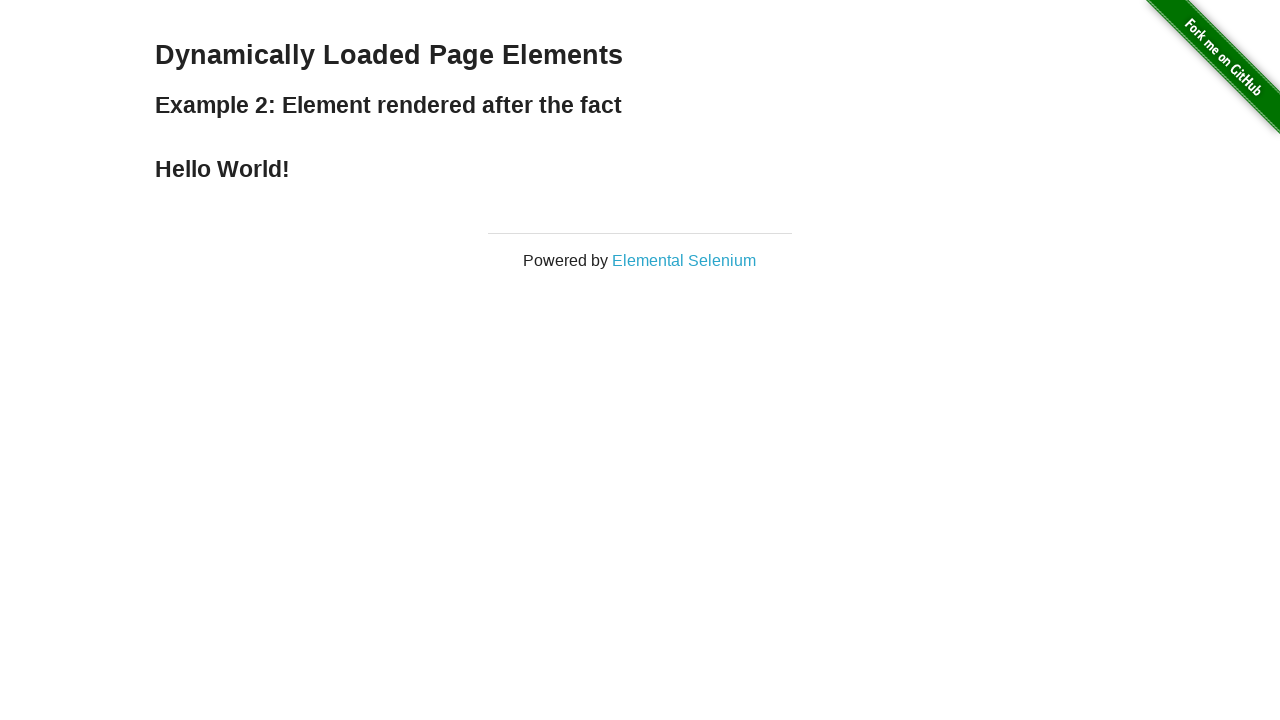

Verified the 'Hello World!' text is visible
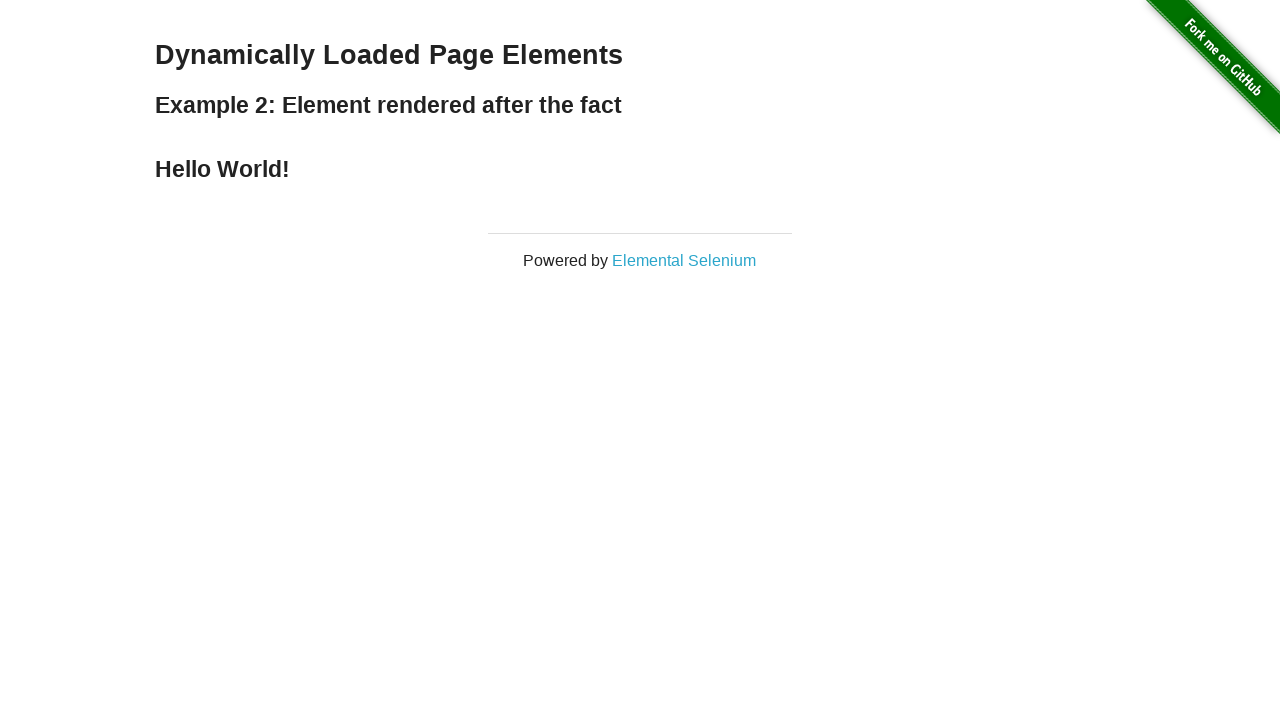

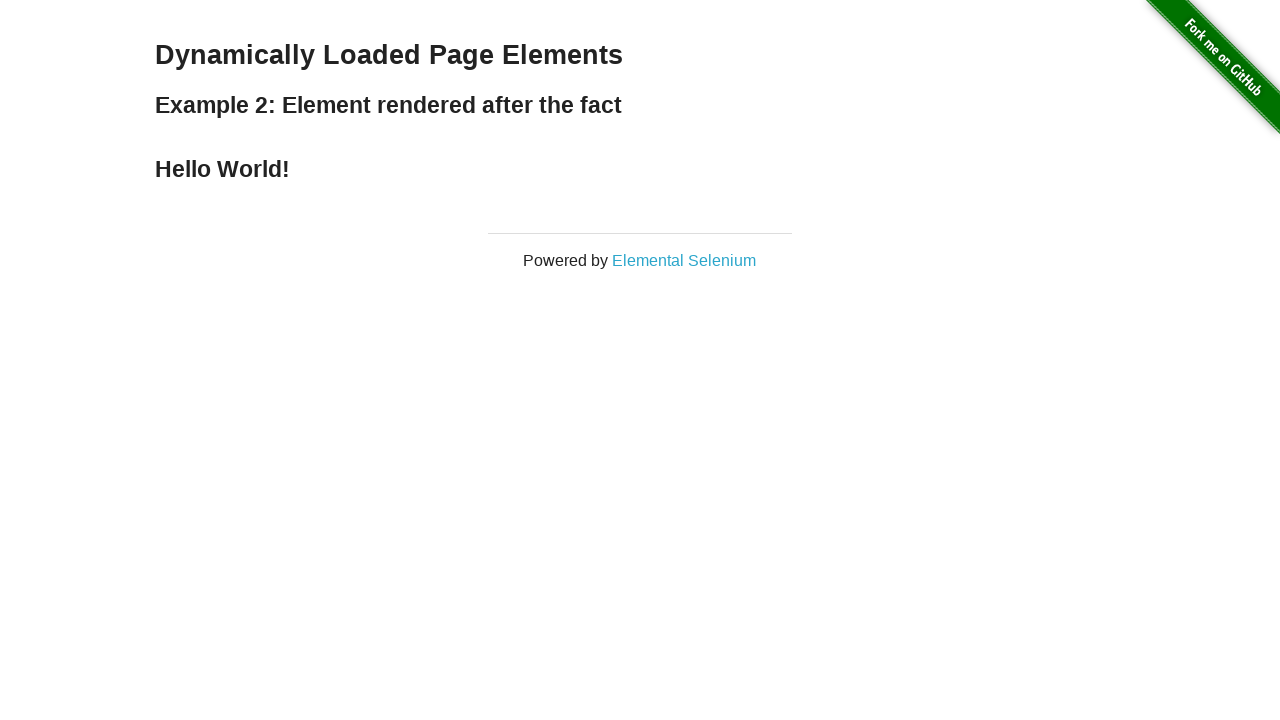